Tests login form validation by submitting blank credentials and verifying the appropriate error message is displayed

Starting URL: https://www.saucedemo.com/

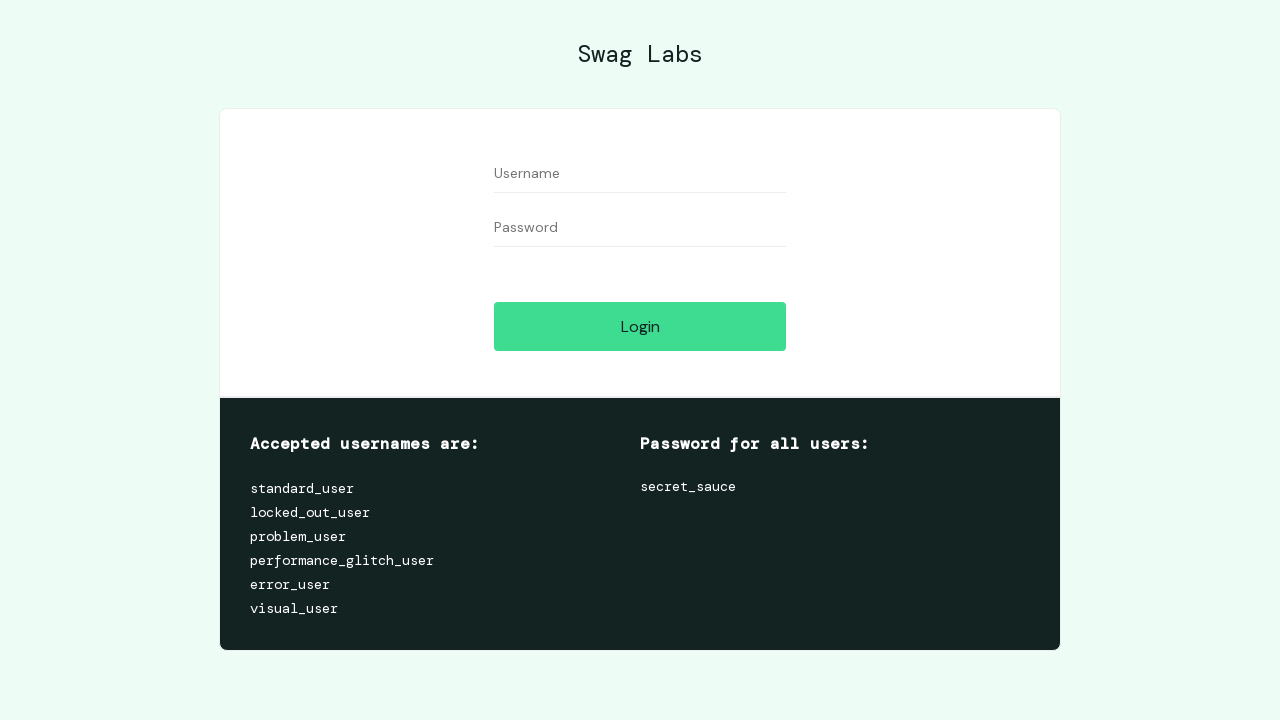

Cleared username field on #user-name
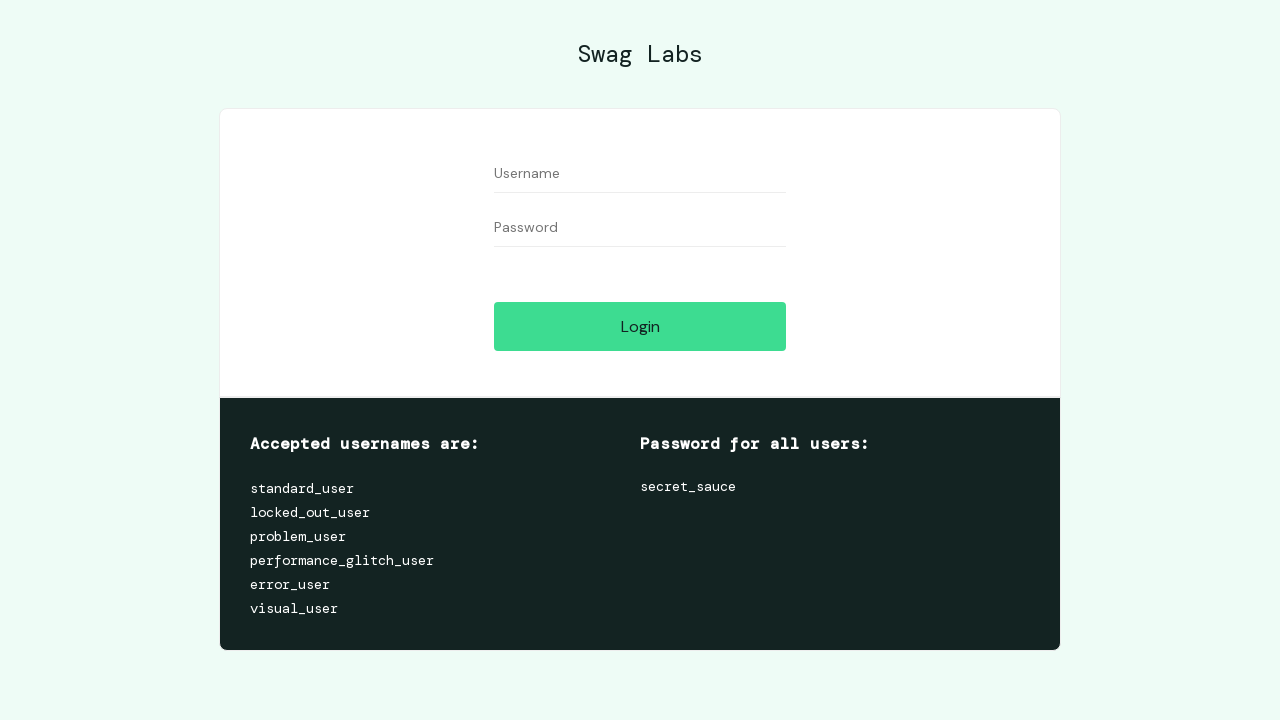

Cleared password field on #password
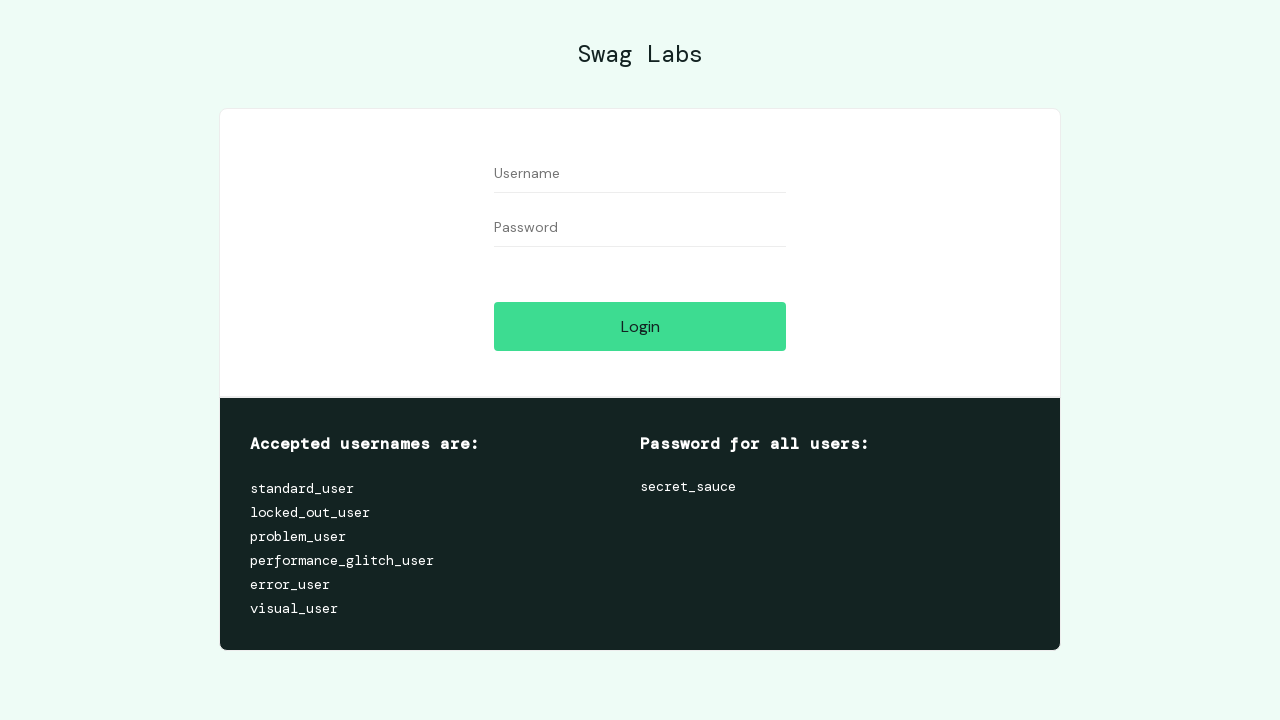

Clicked login button with blank credentials at (640, 326) on #login-button
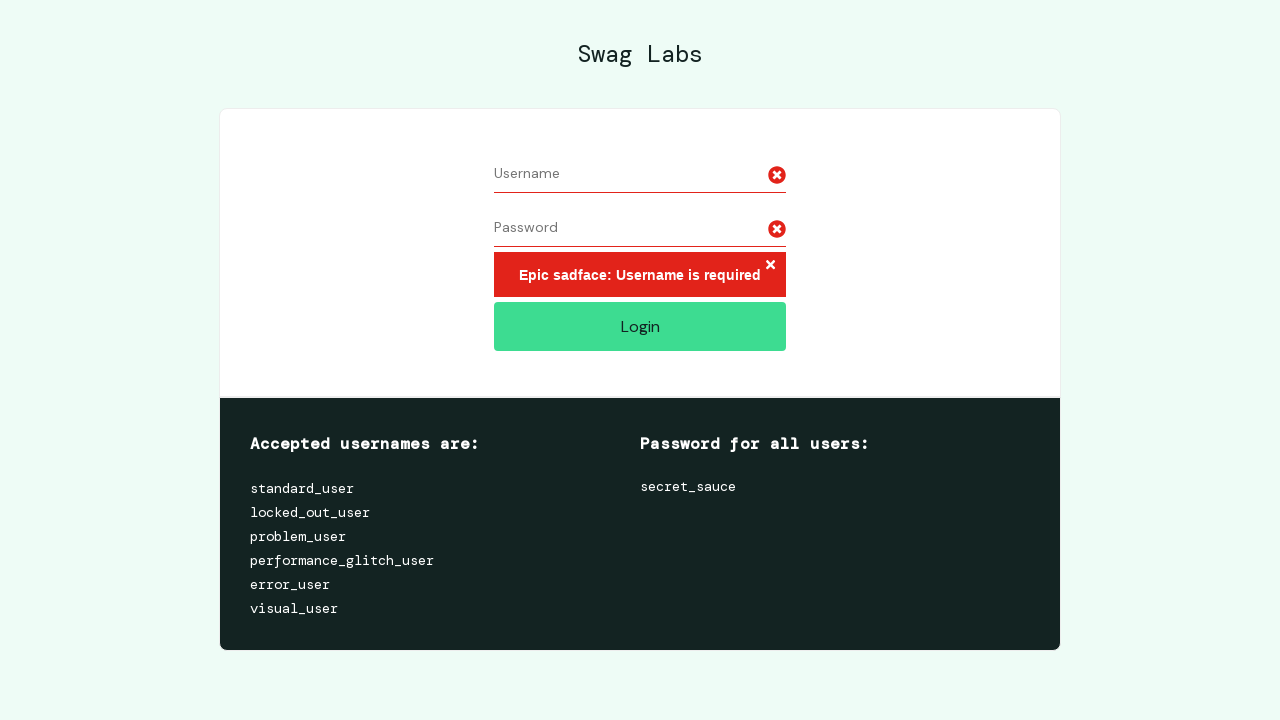

Error message appeared on page
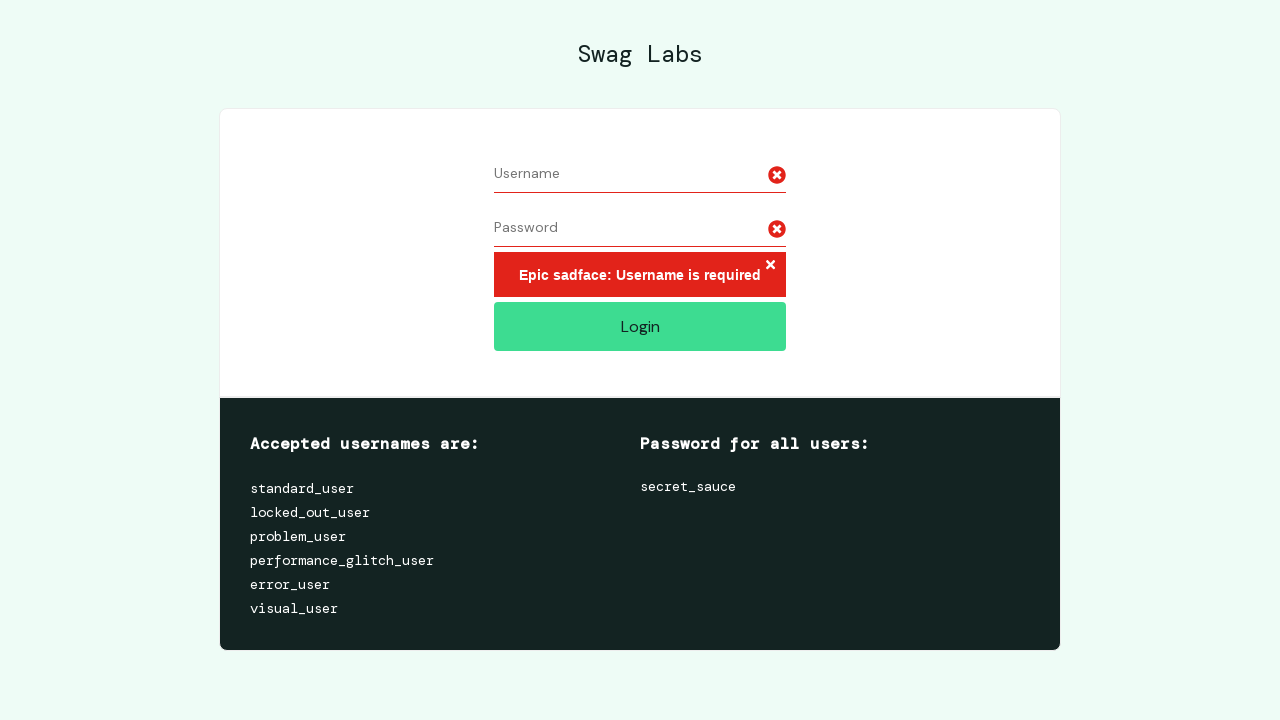

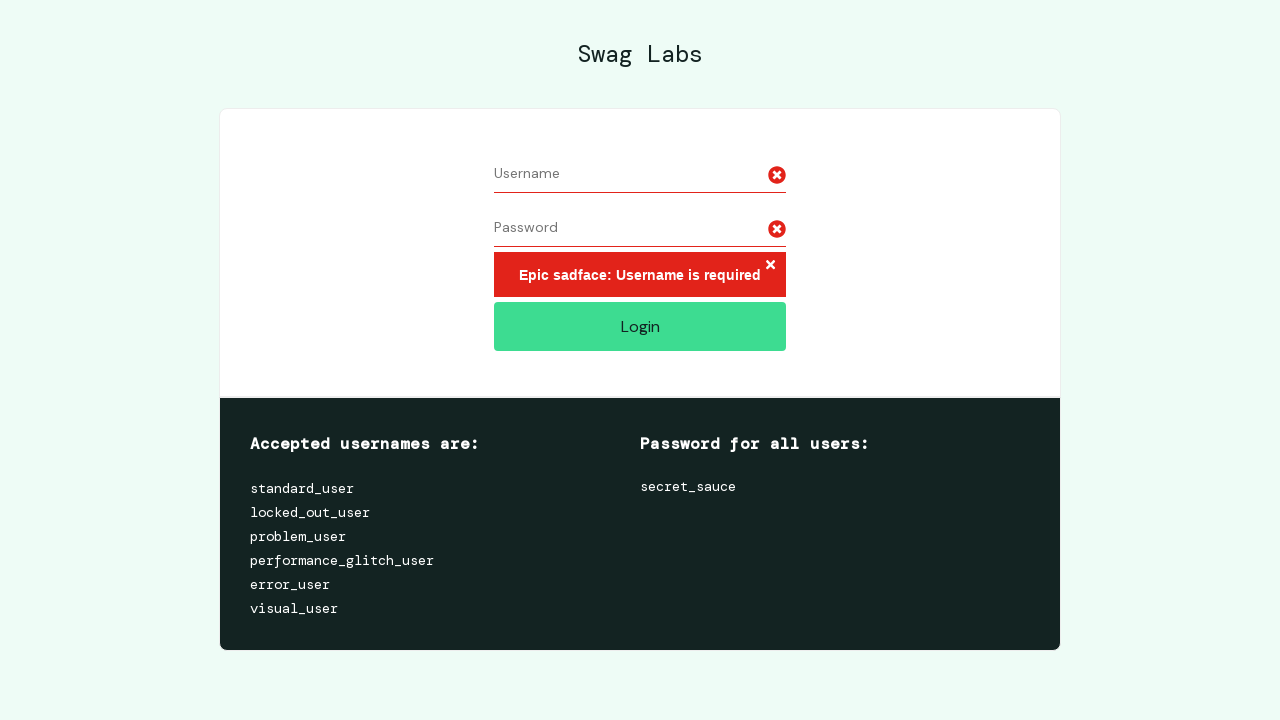